Opens the Costco website homepage and maximizes the browser window

Starting URL: https://costco.com

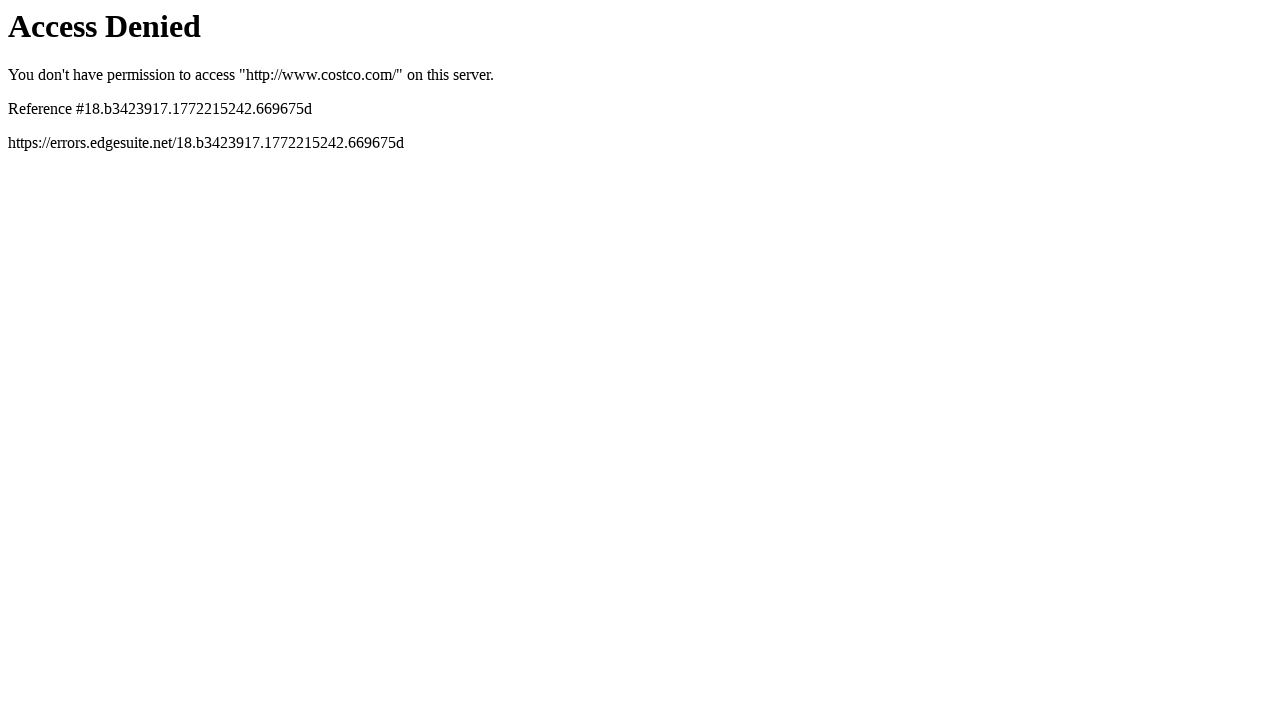

Waited for Costco homepage to load (domcontentloaded state)
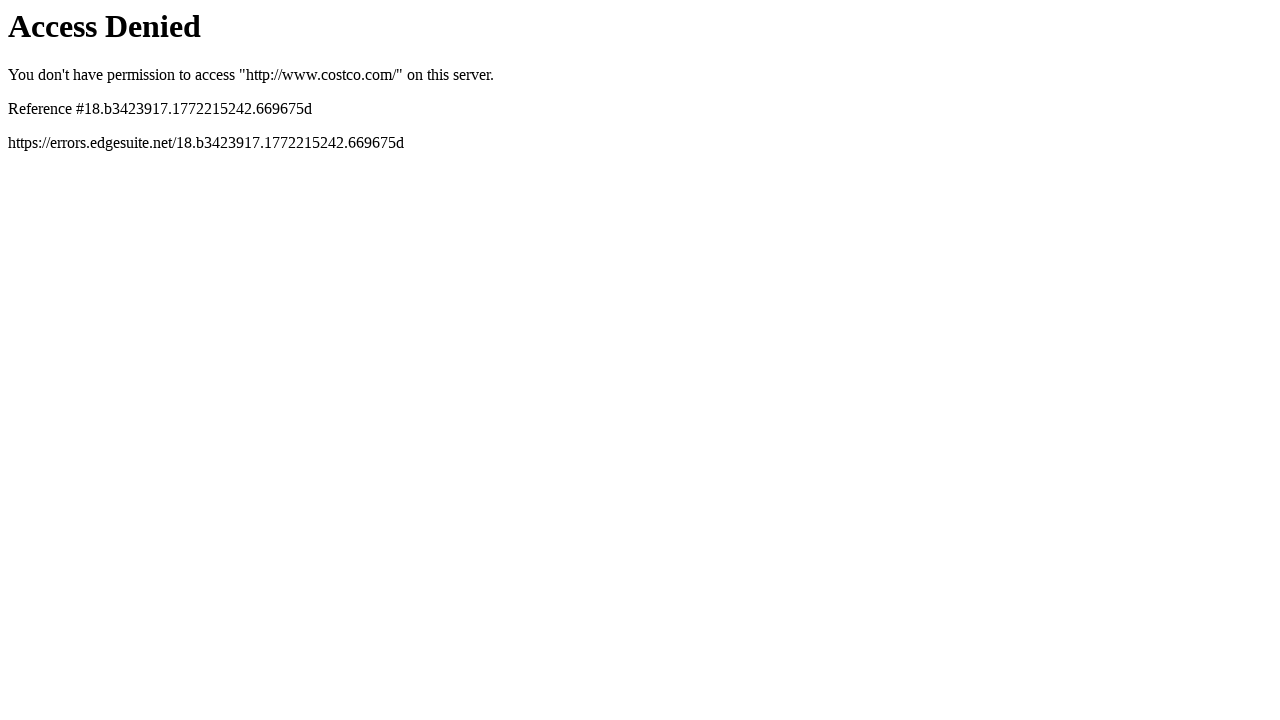

Set viewport size to maximize browser window (1920x1080)
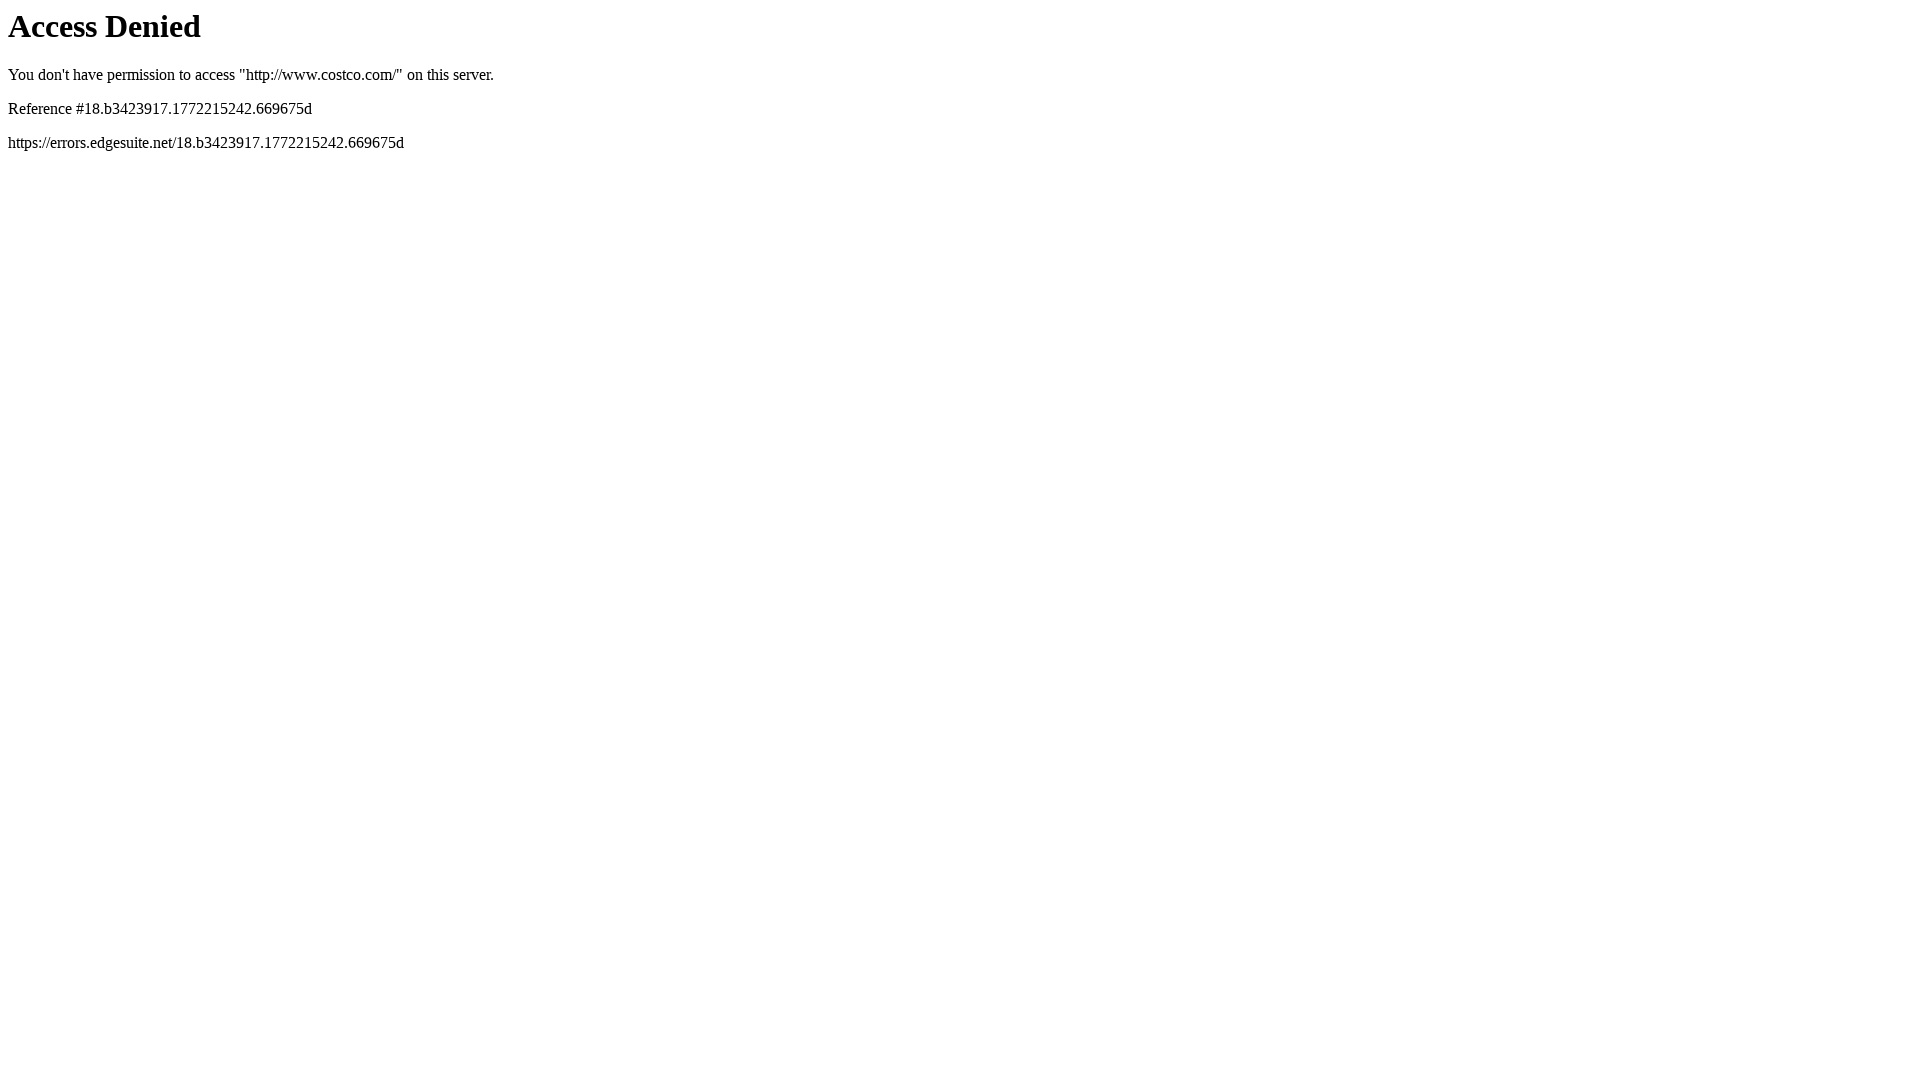

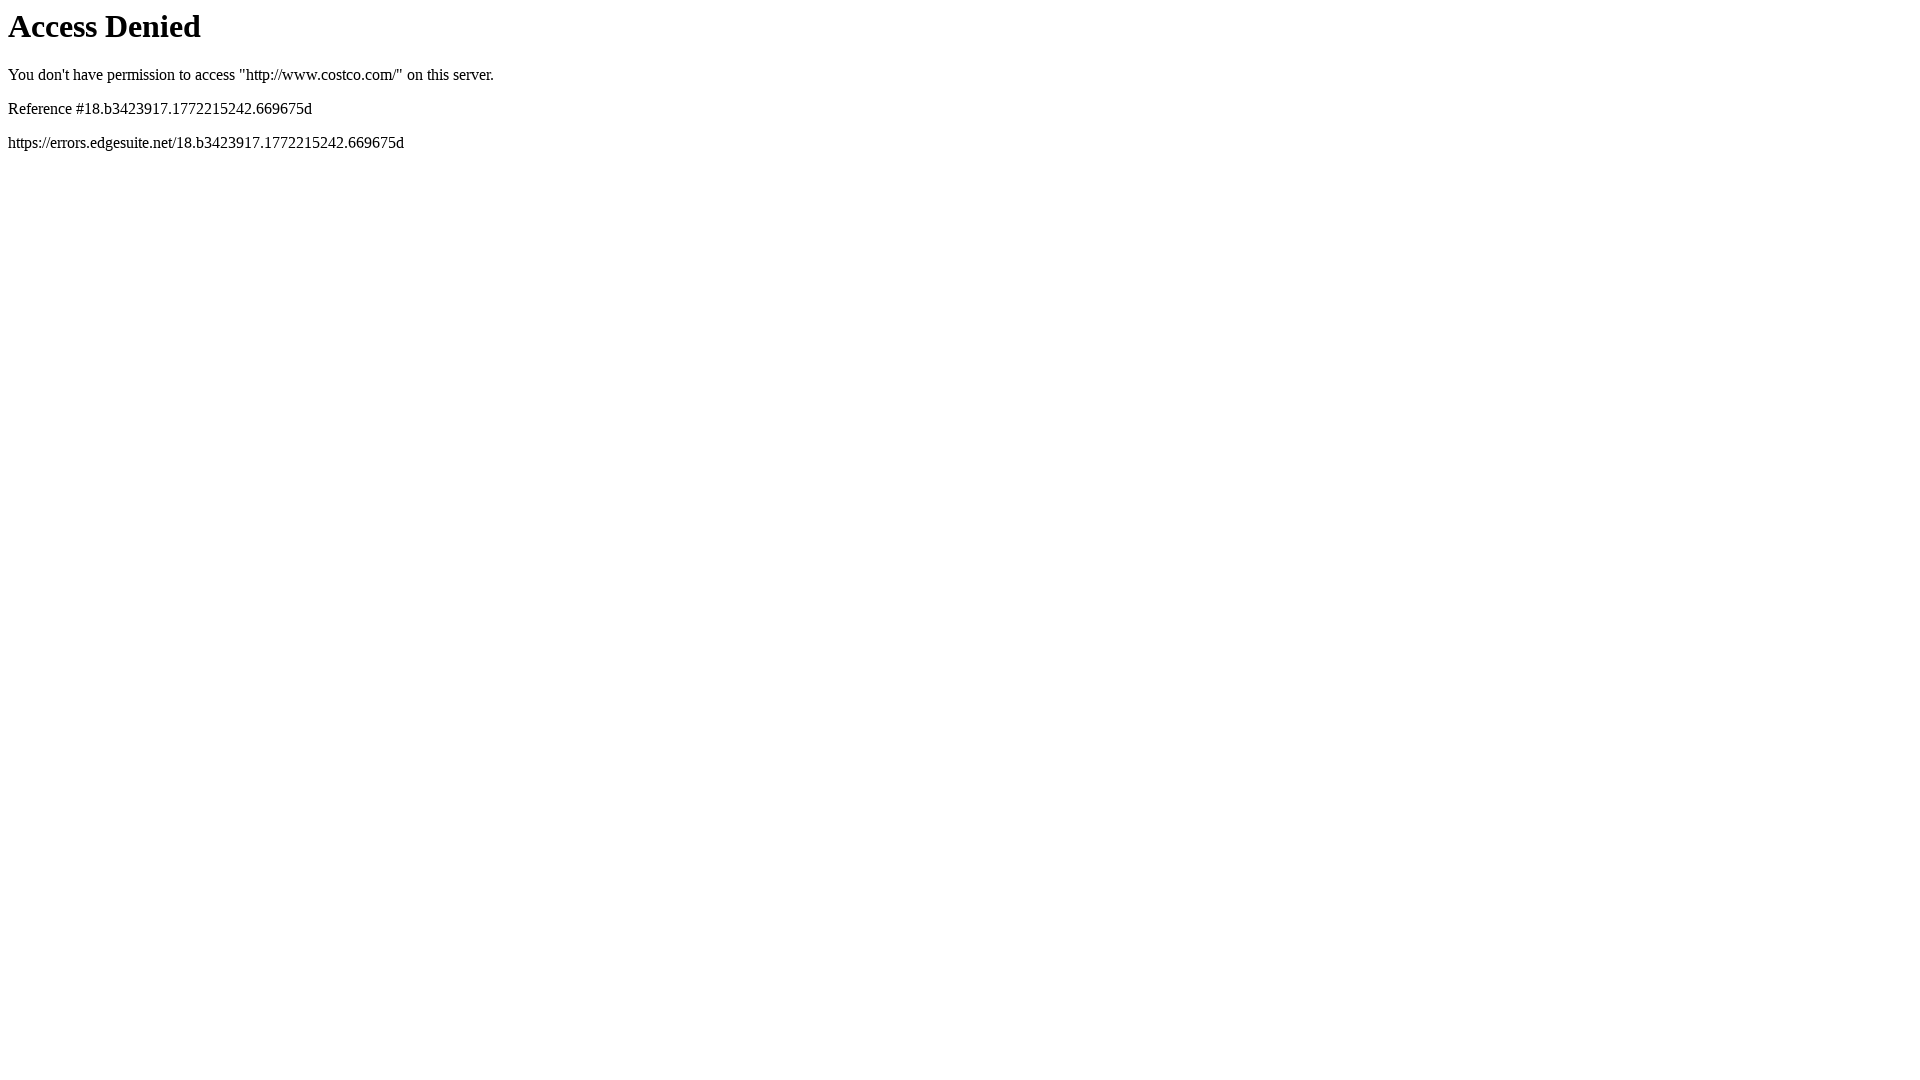